Tests the jQuery UI Droppable demo by navigating to the Droppable page and interacting with the drag and drop elements to verify the drop functionality.

Starting URL: https://jqueryui.com/

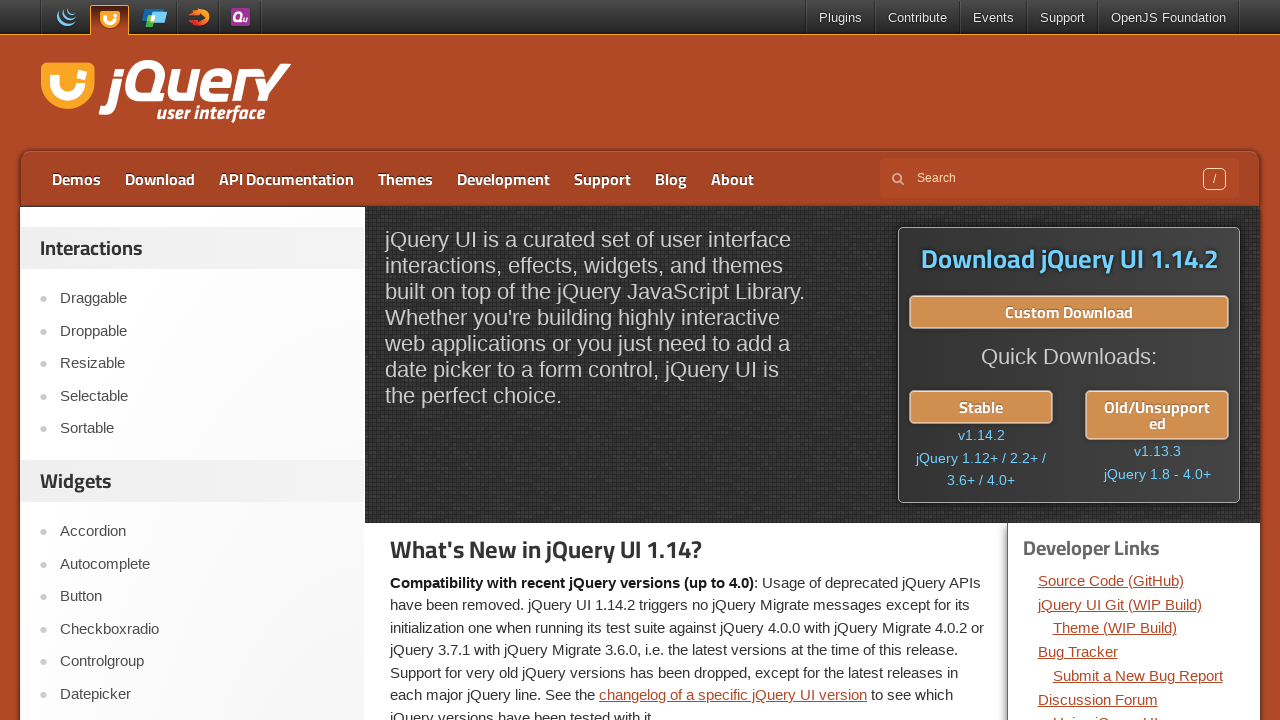

Clicked on Droppable link in jQuery UI homepage at (202, 331) on a:has-text('Droppable')
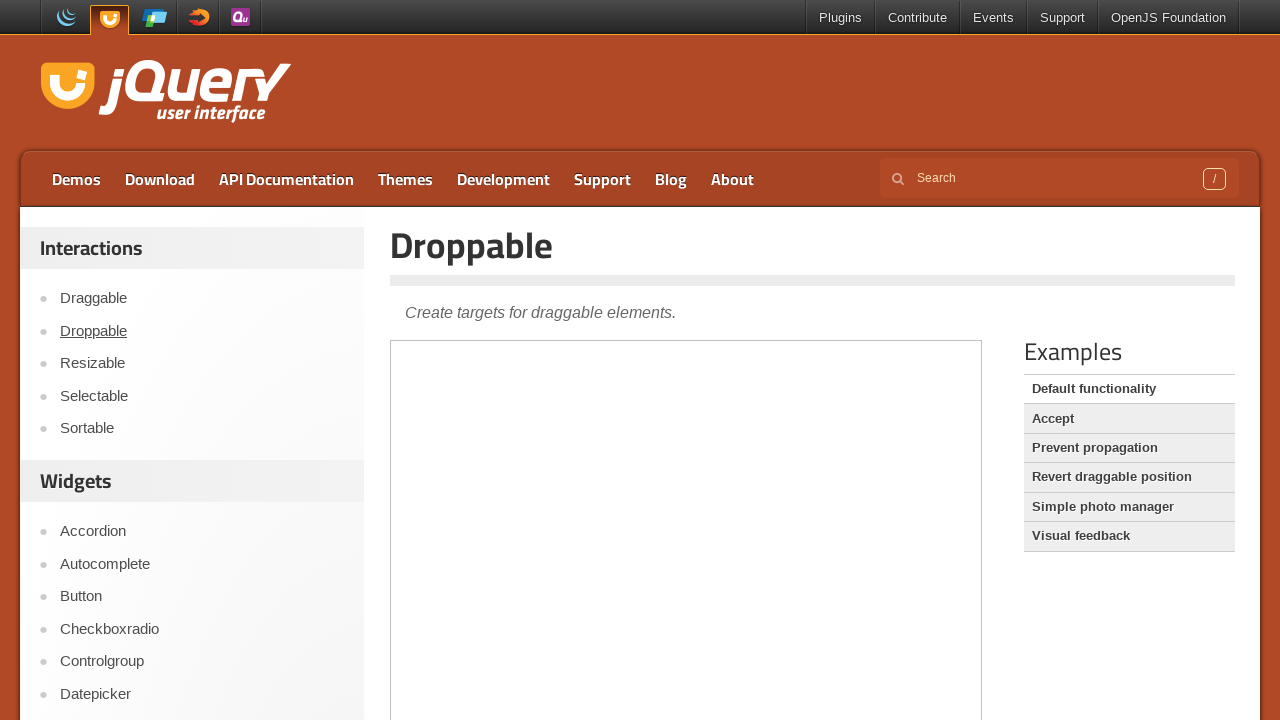

Demo iframe loaded and ready
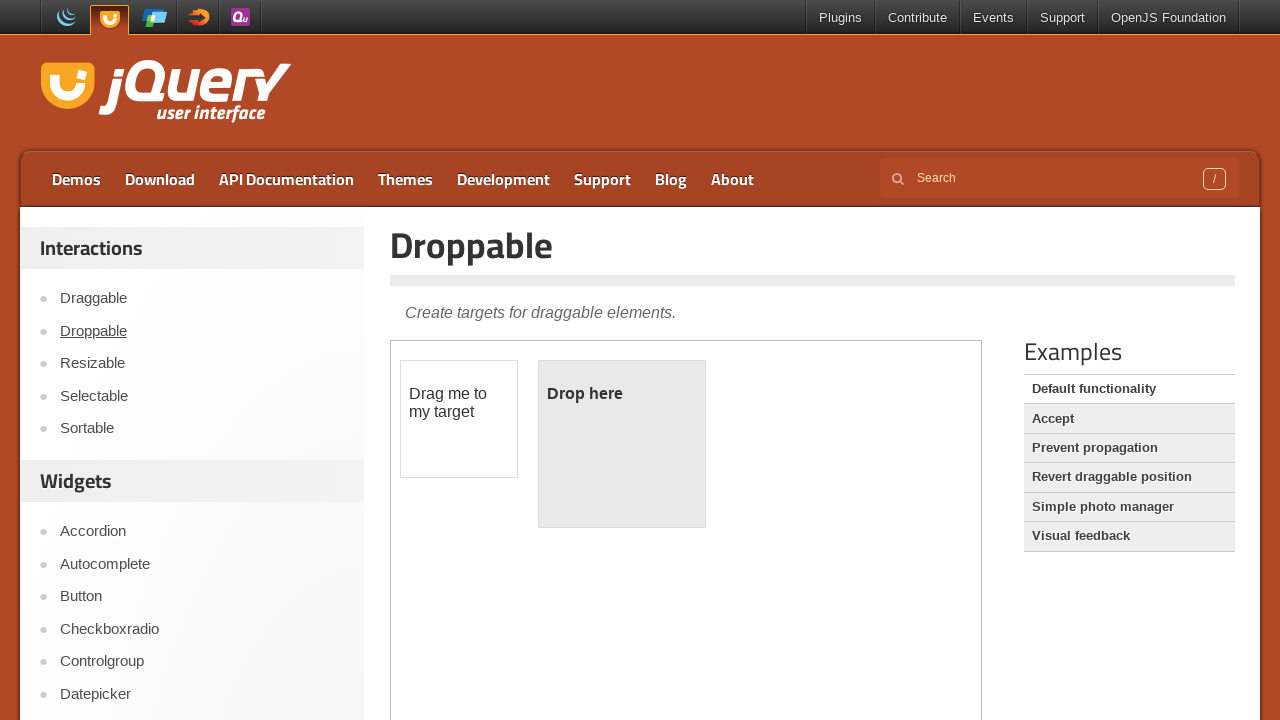

Switched to demo iframe
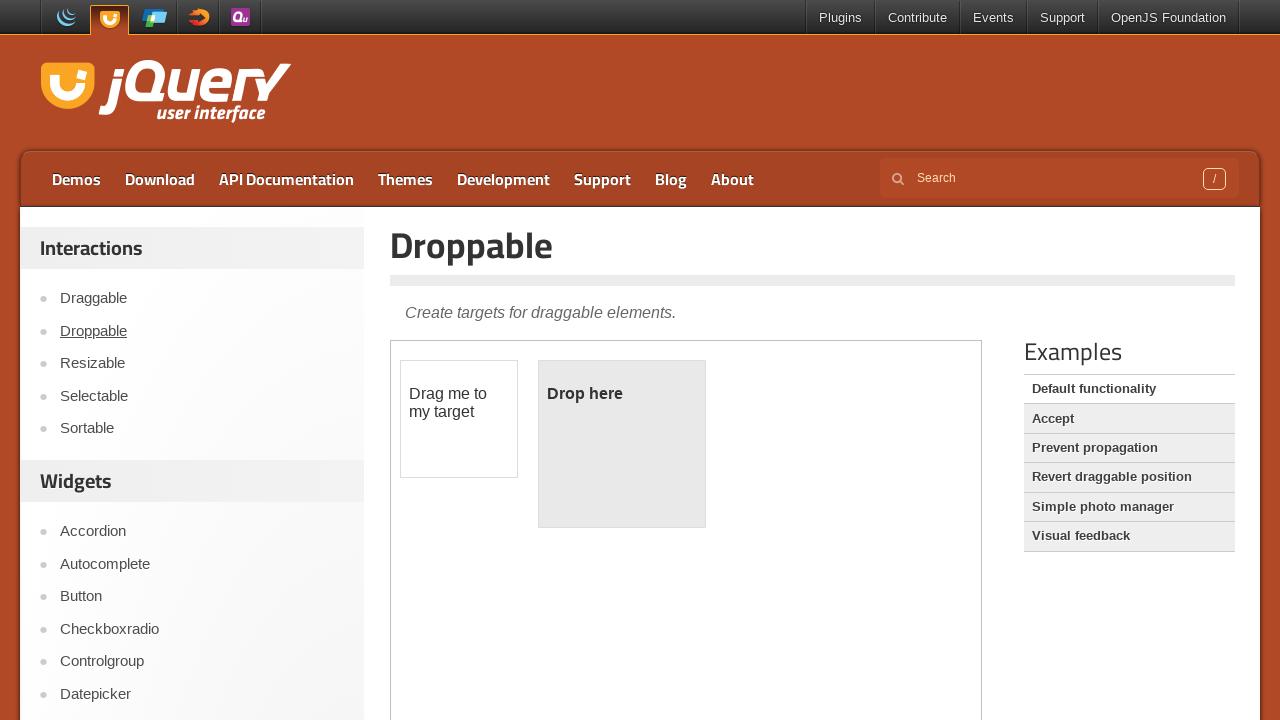

Located draggable element with id 'draggable'
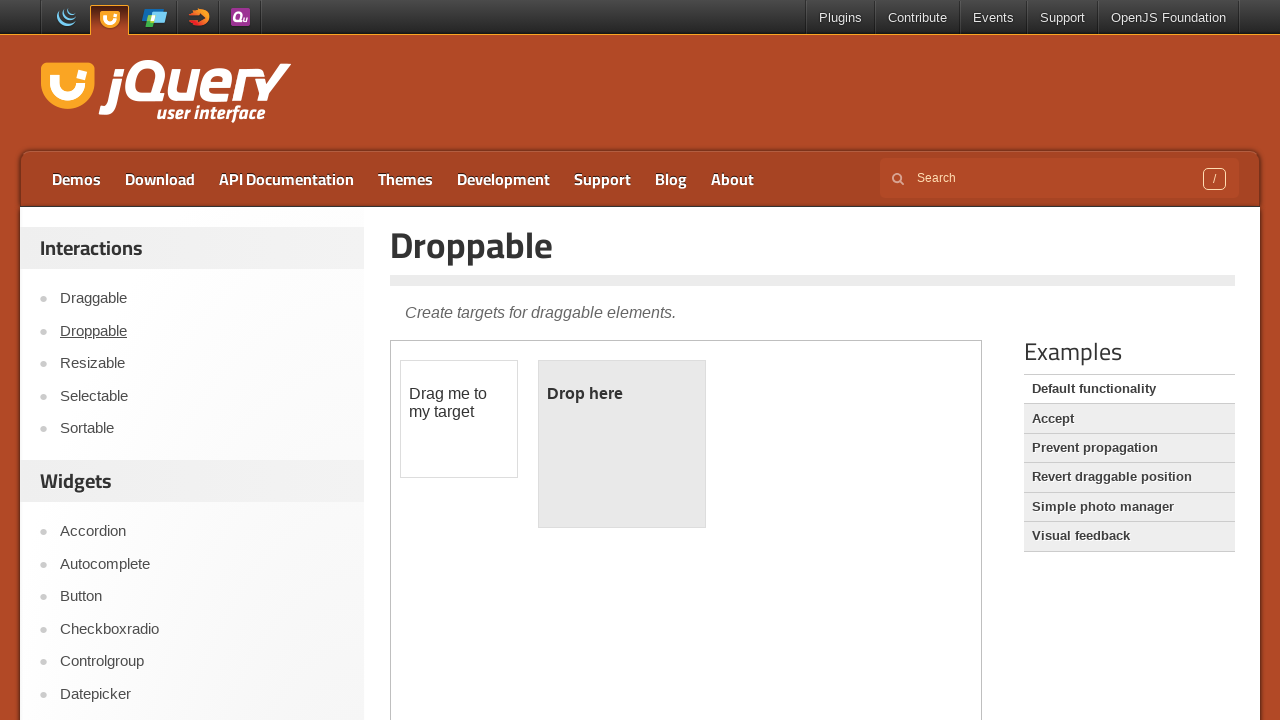

Located droppable target element with id 'droppable'
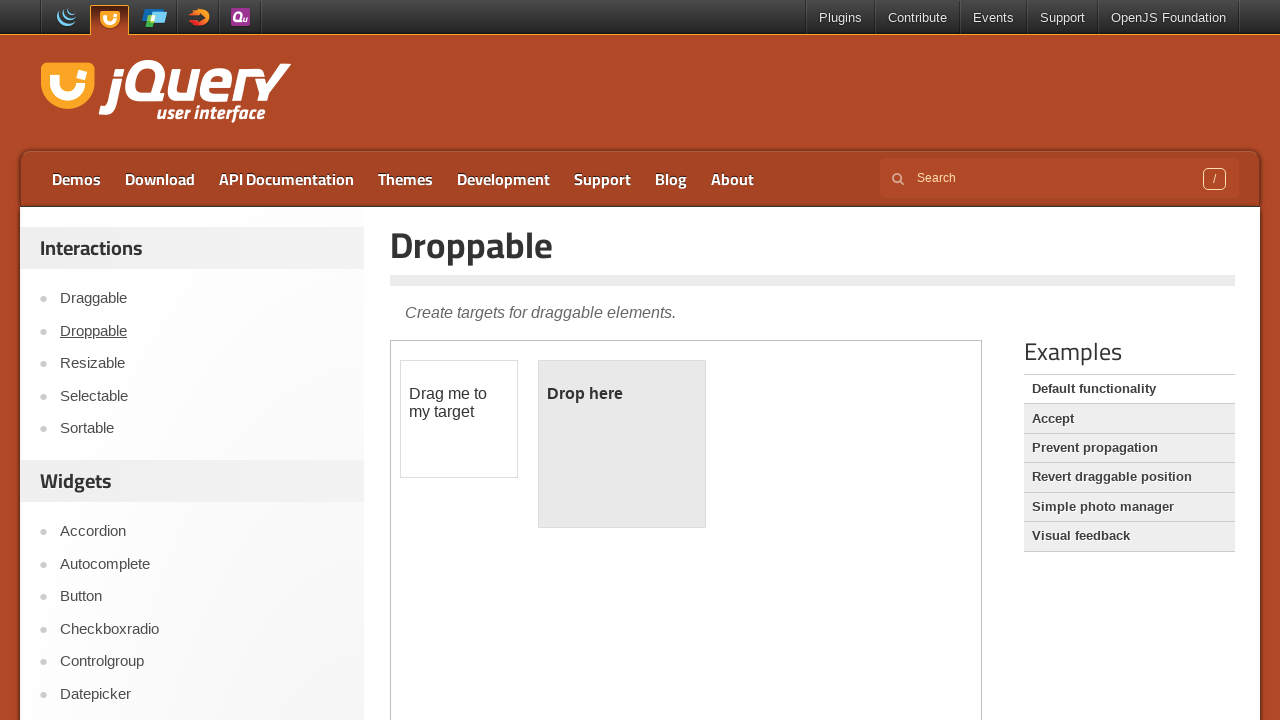

Dragged draggable element to droppable target at (622, 444)
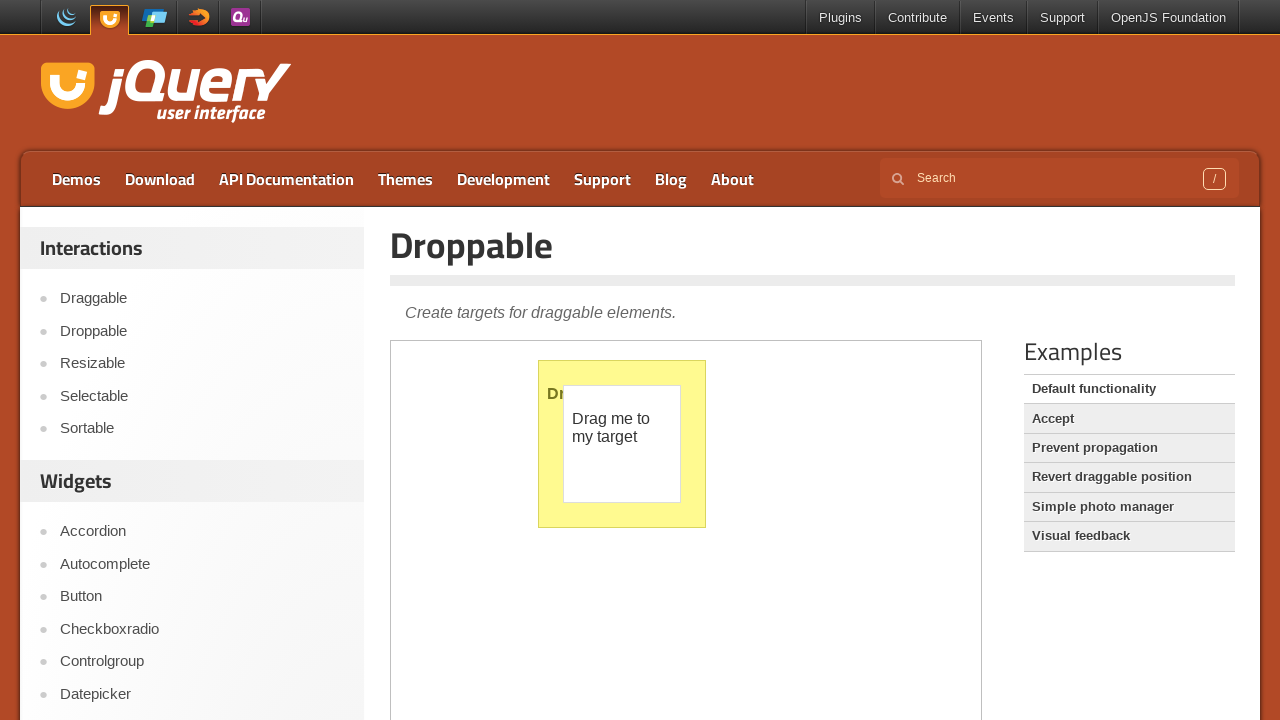

Verified drop was successful - 'Dropped!' text appeared
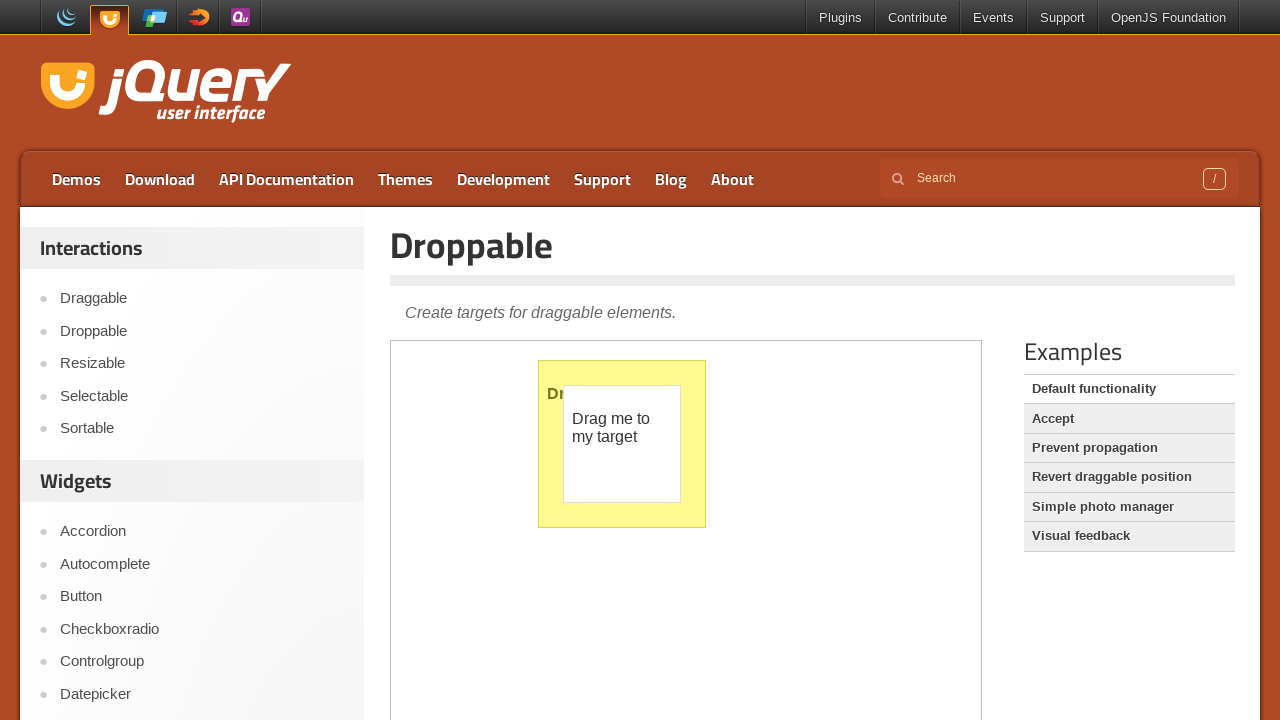

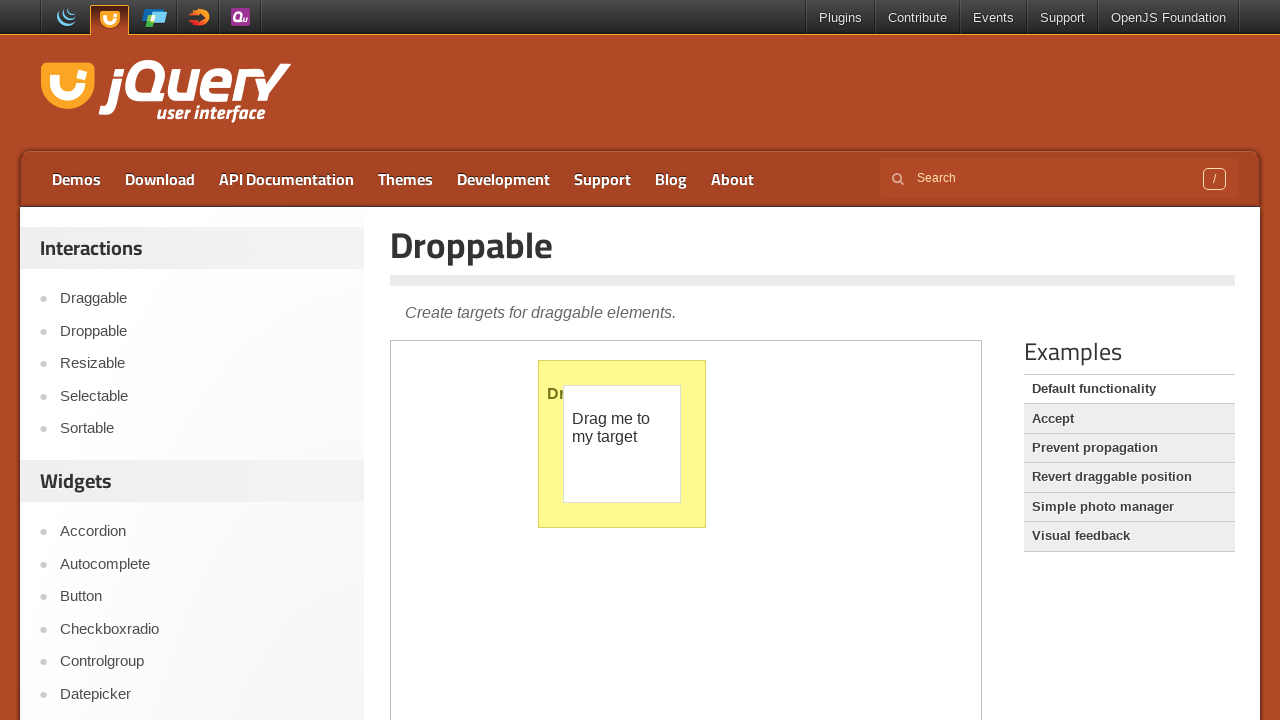